Tests navigation on Free Range Testers website by clicking on the "Cursos" link in the header and verifying it redirects to the courses section

Starting URL: https://www.freerangetesters.com

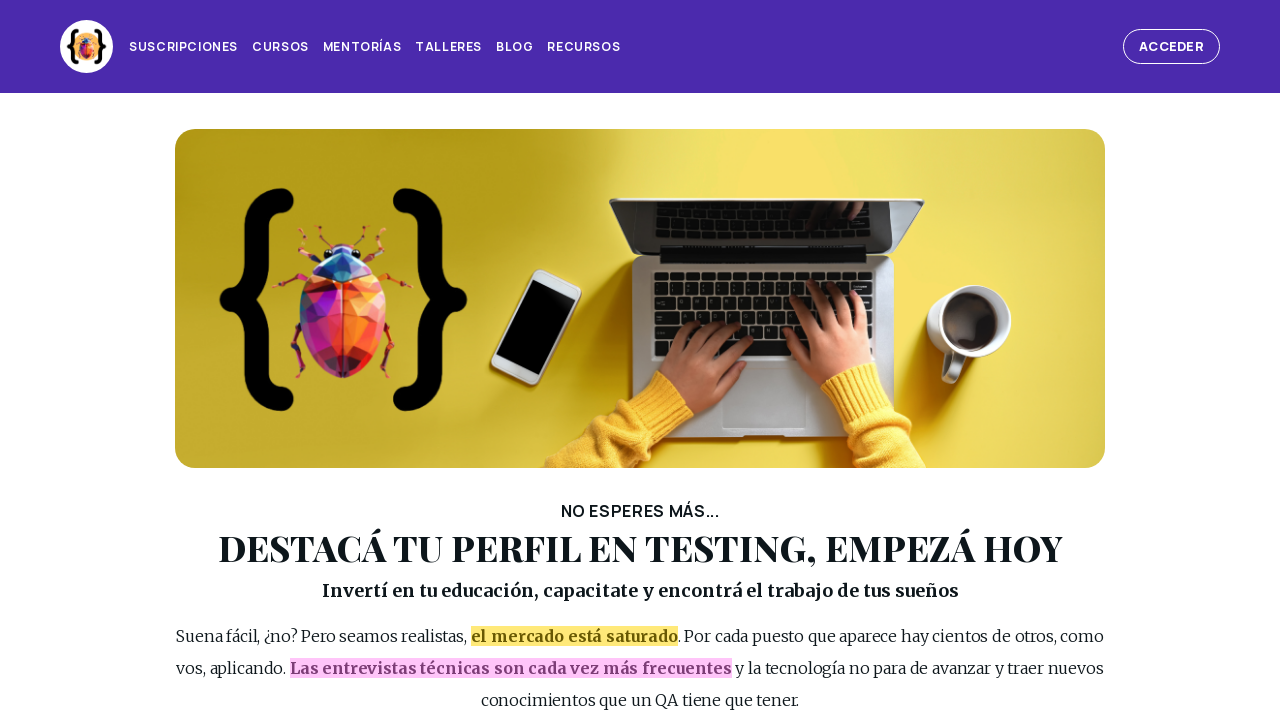

Main page loaded (DOM content ready)
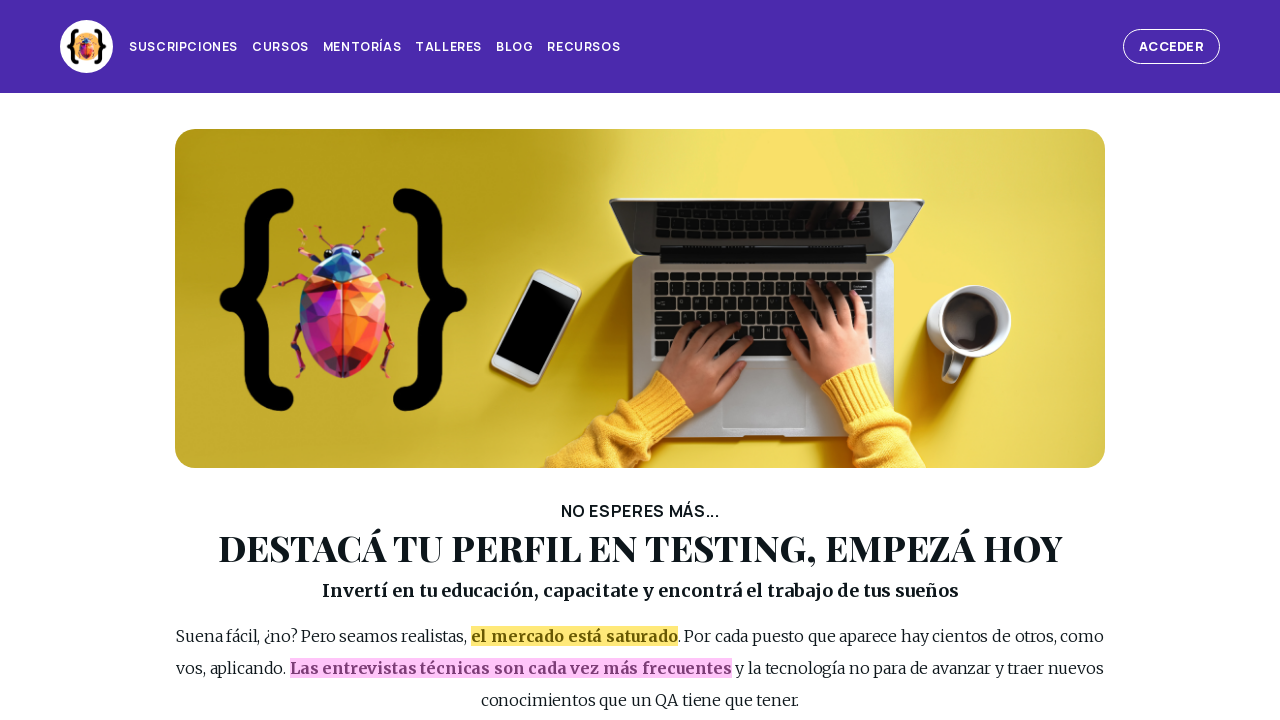

Clicked on 'Cursos' link in the header at (280, 47) on #page_header >> internal:role=link[name="Cursos"s]
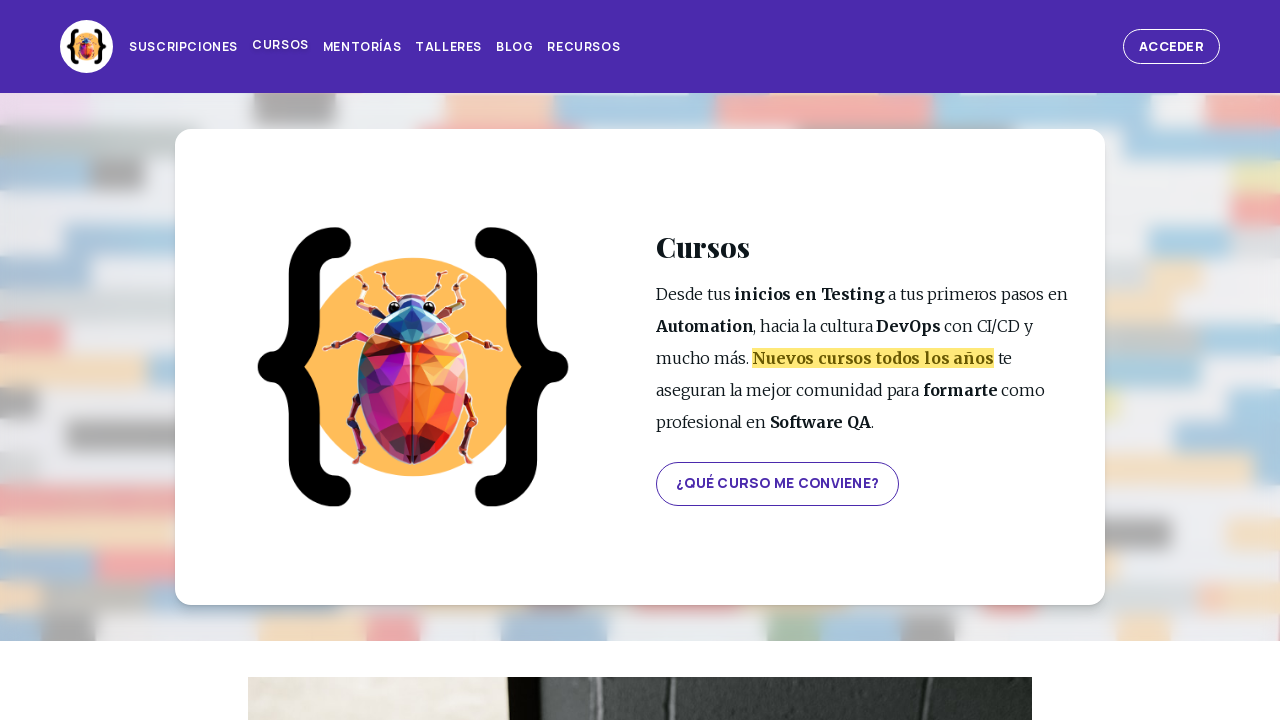

Navigation to courses page completed
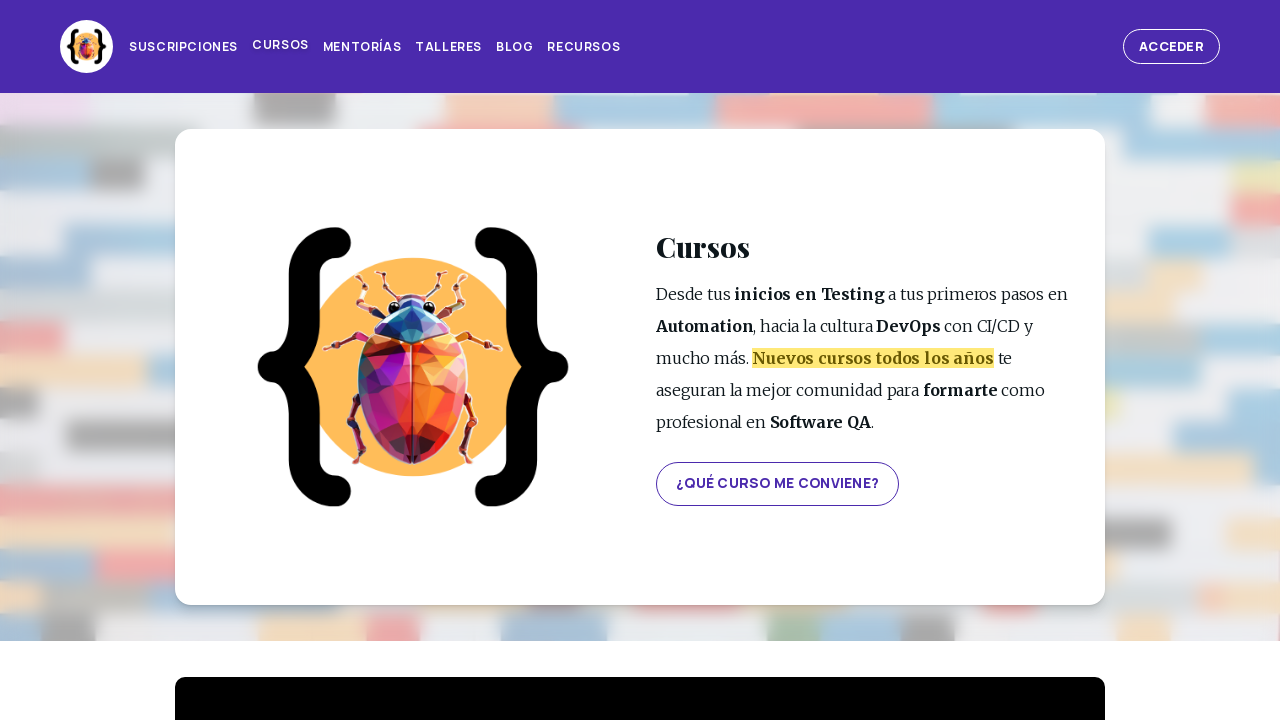

Verified page title contains 'Cursos'
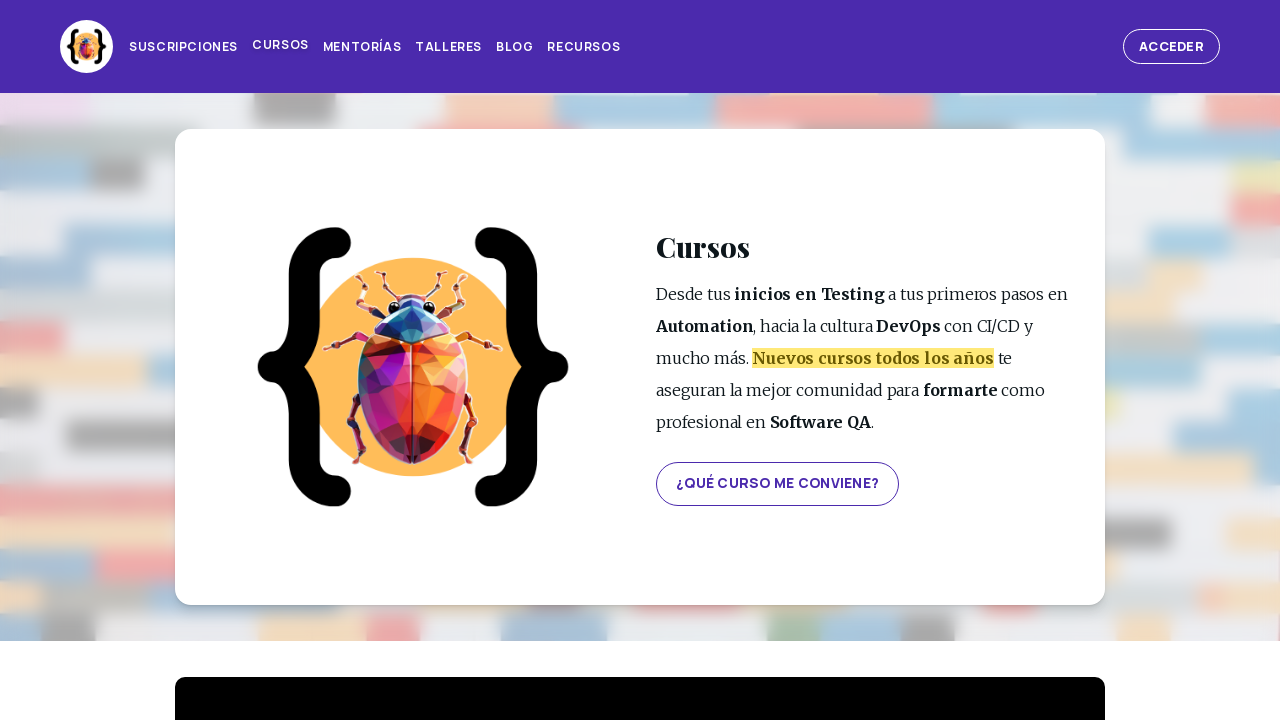

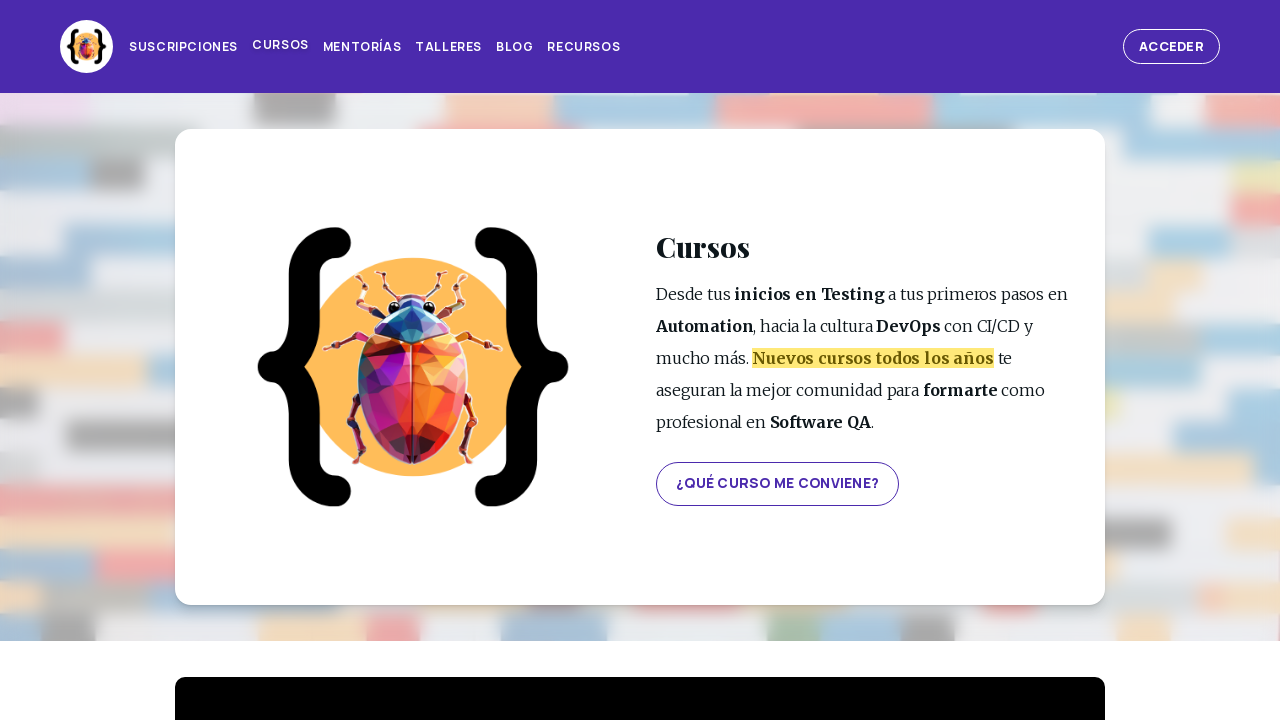